Clicks the home button and verifies navigation to the login/index page

Starting URL: https://parabank.parasoft.com/

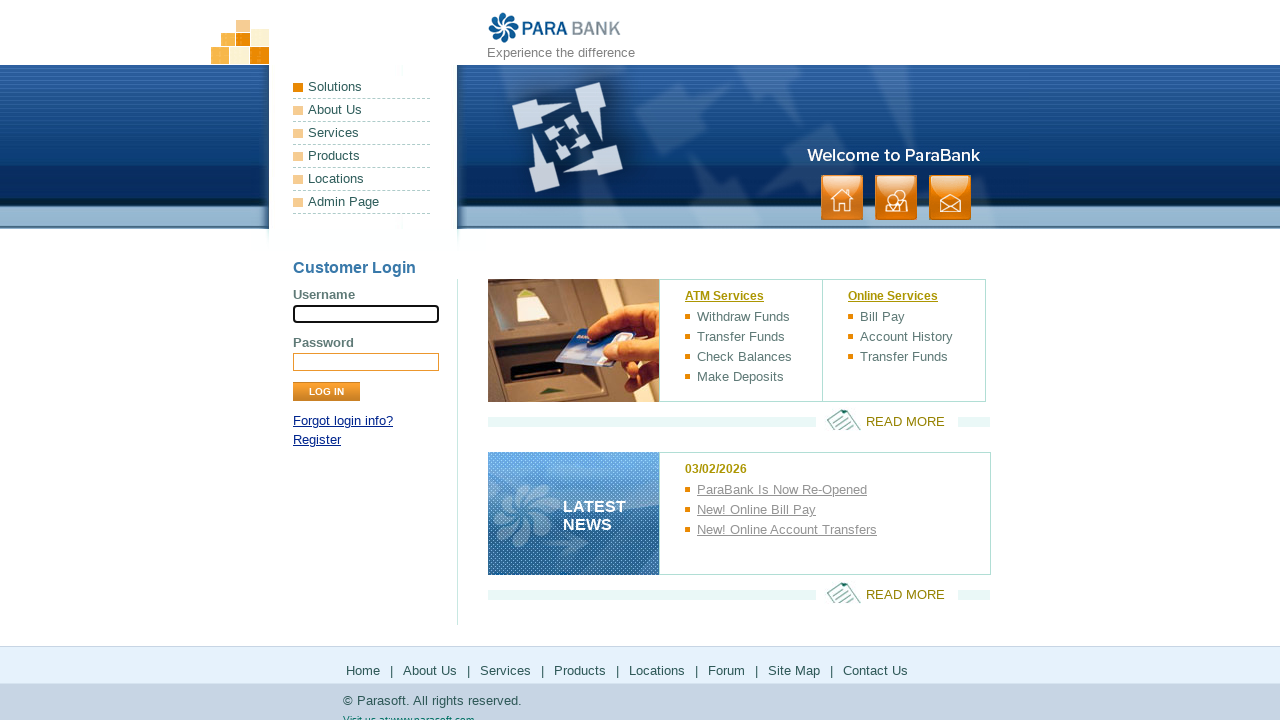

Clicked the home button at (842, 198) on .button > li:nth-child(1) > a:nth-child(1)
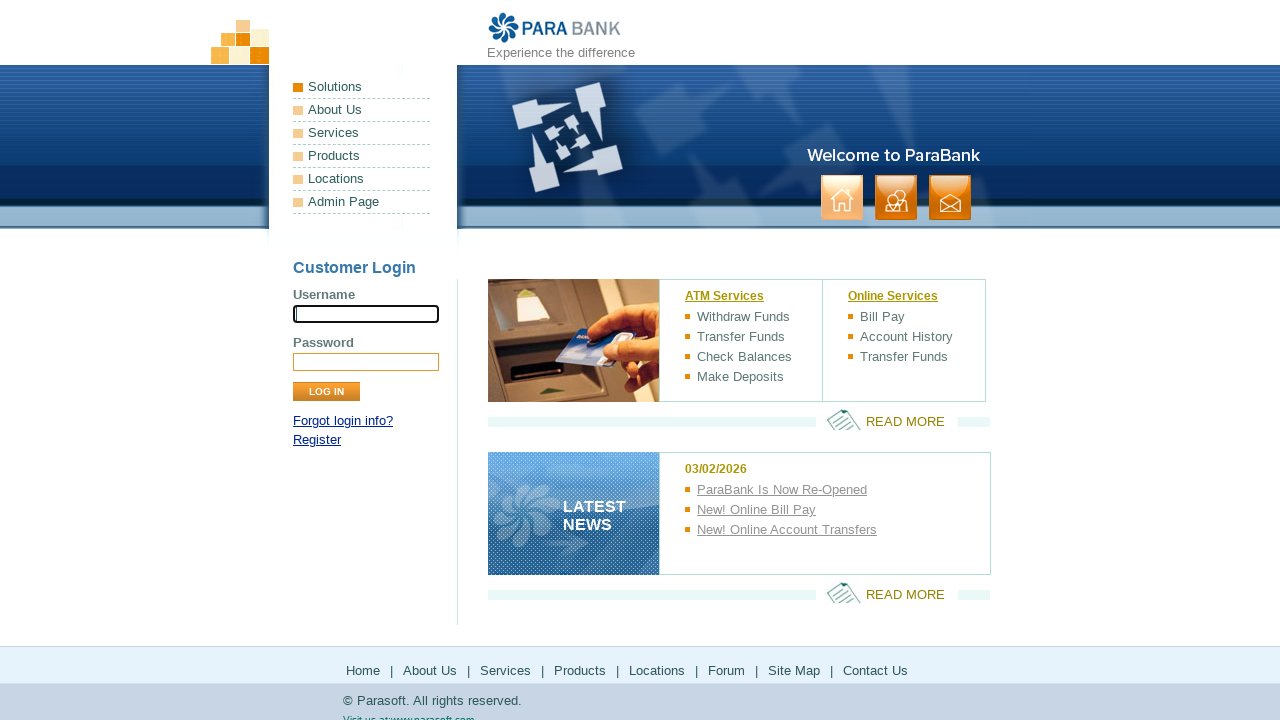

Waited for page to load (networkidle)
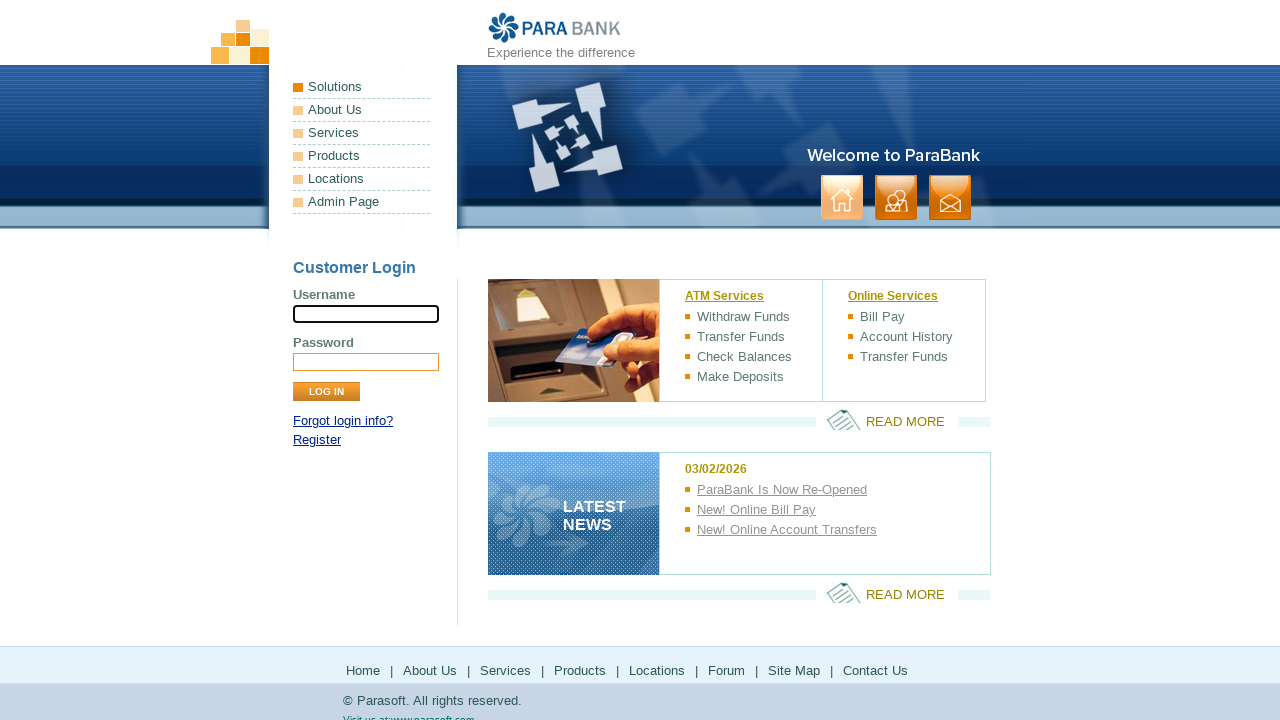

Verified navigation to login/index page at https://parabank.parasoft.com/parabank/index.htm
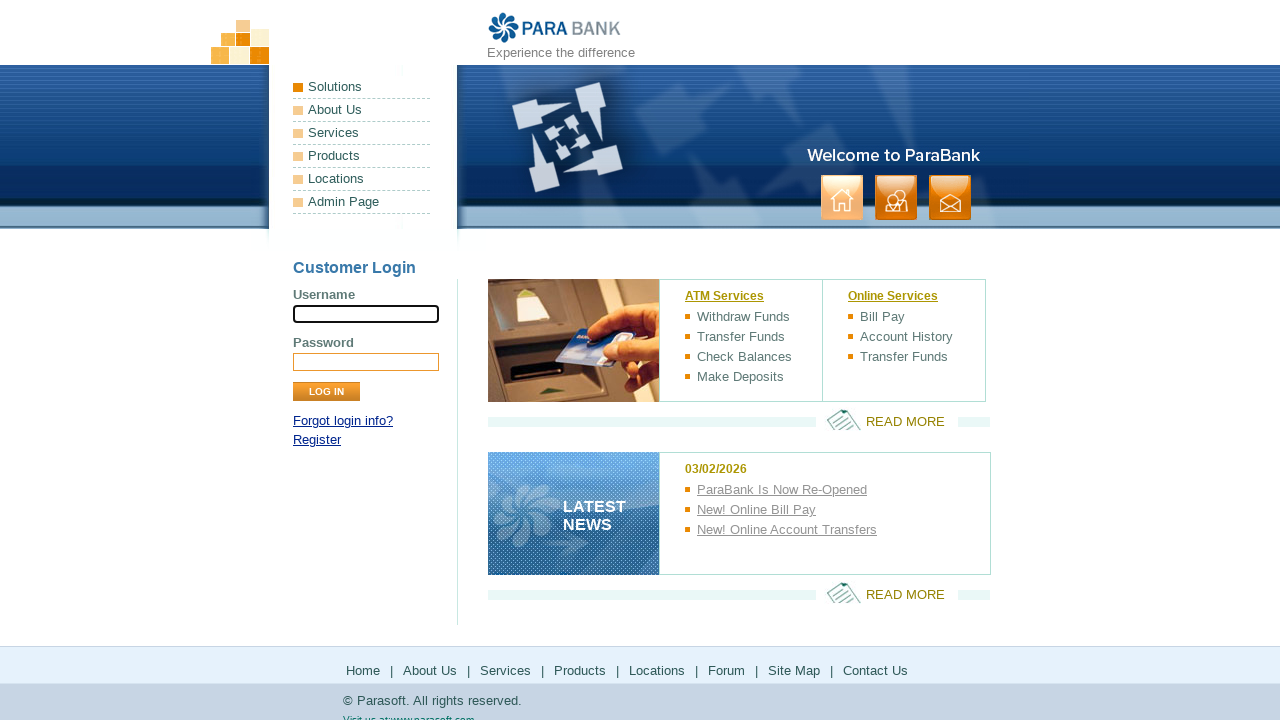

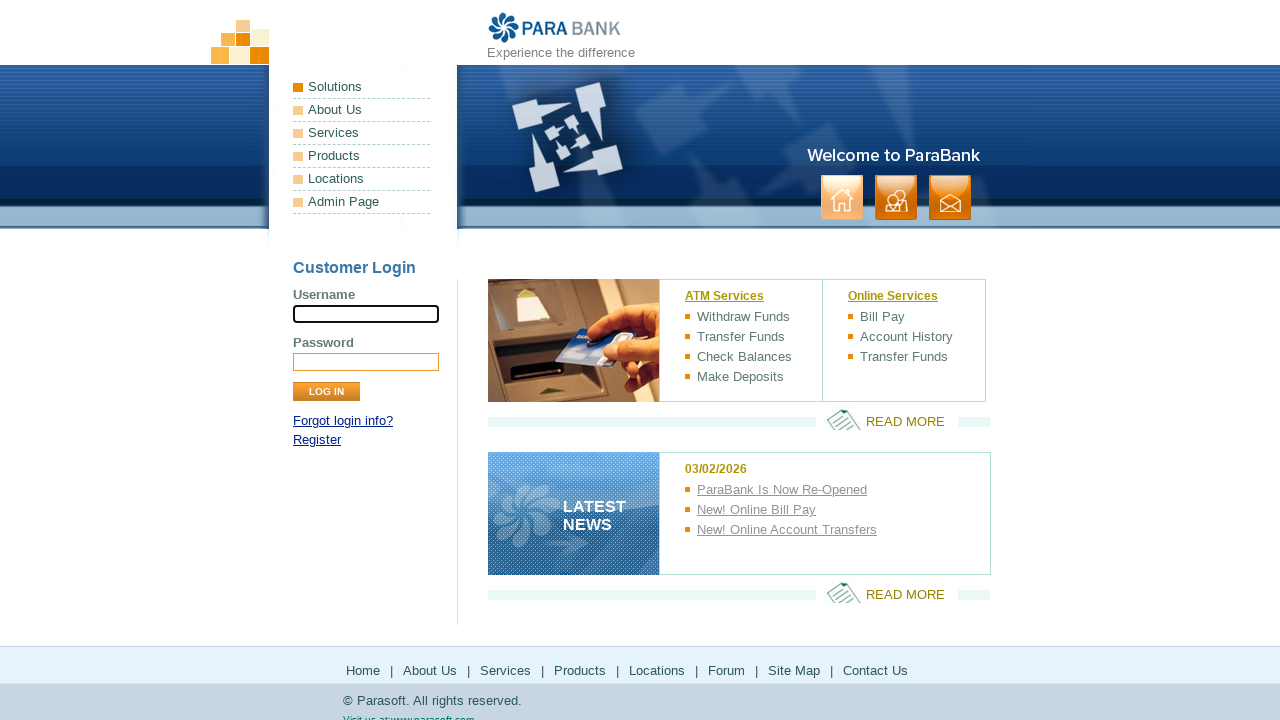